Tests checking and then unchecking the mark all as complete toggle

Starting URL: https://demo.playwright.dev/todomvc

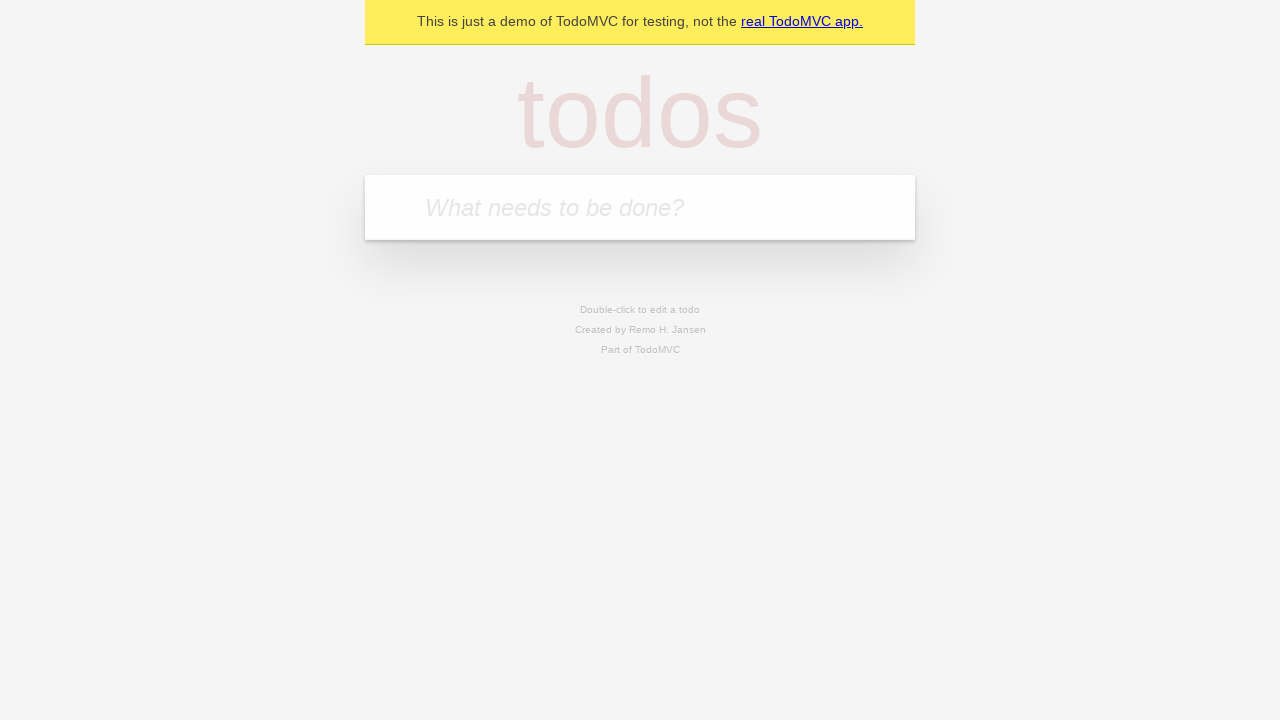

Filled todo input with 'buy some cheese' on internal:attr=[placeholder="What needs to be done?"i]
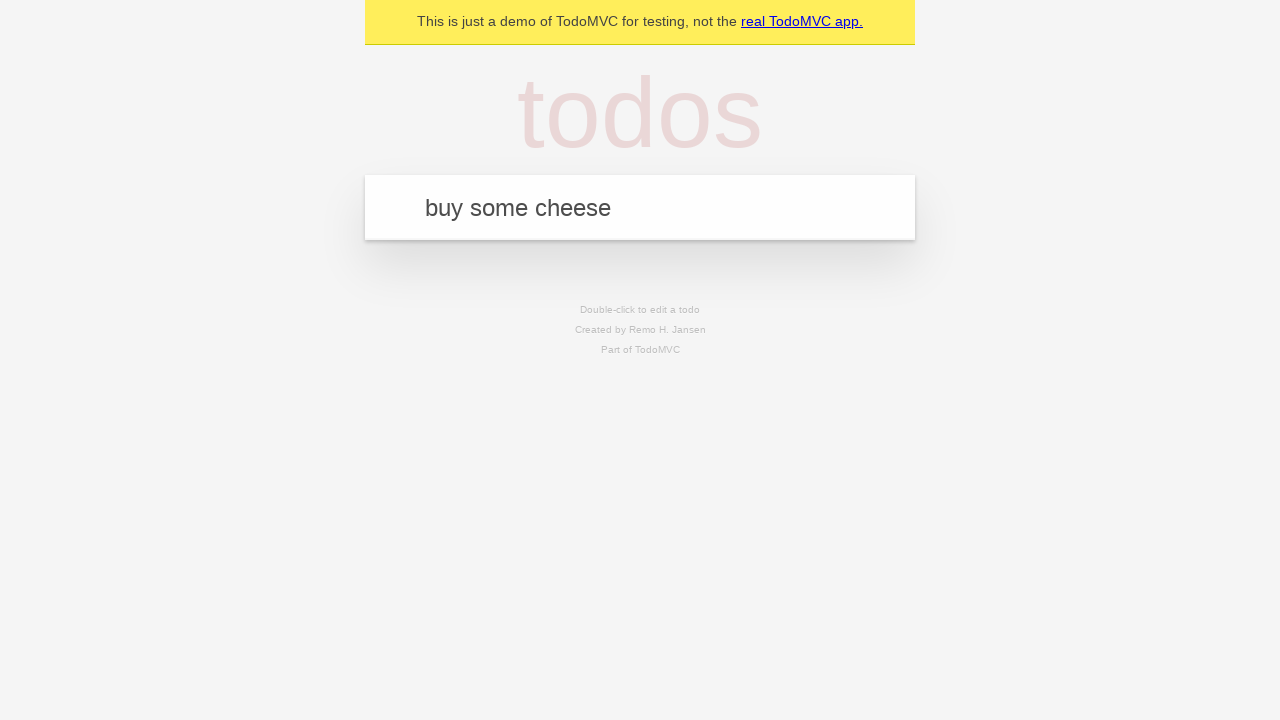

Pressed Enter to add first todo on internal:attr=[placeholder="What needs to be done?"i]
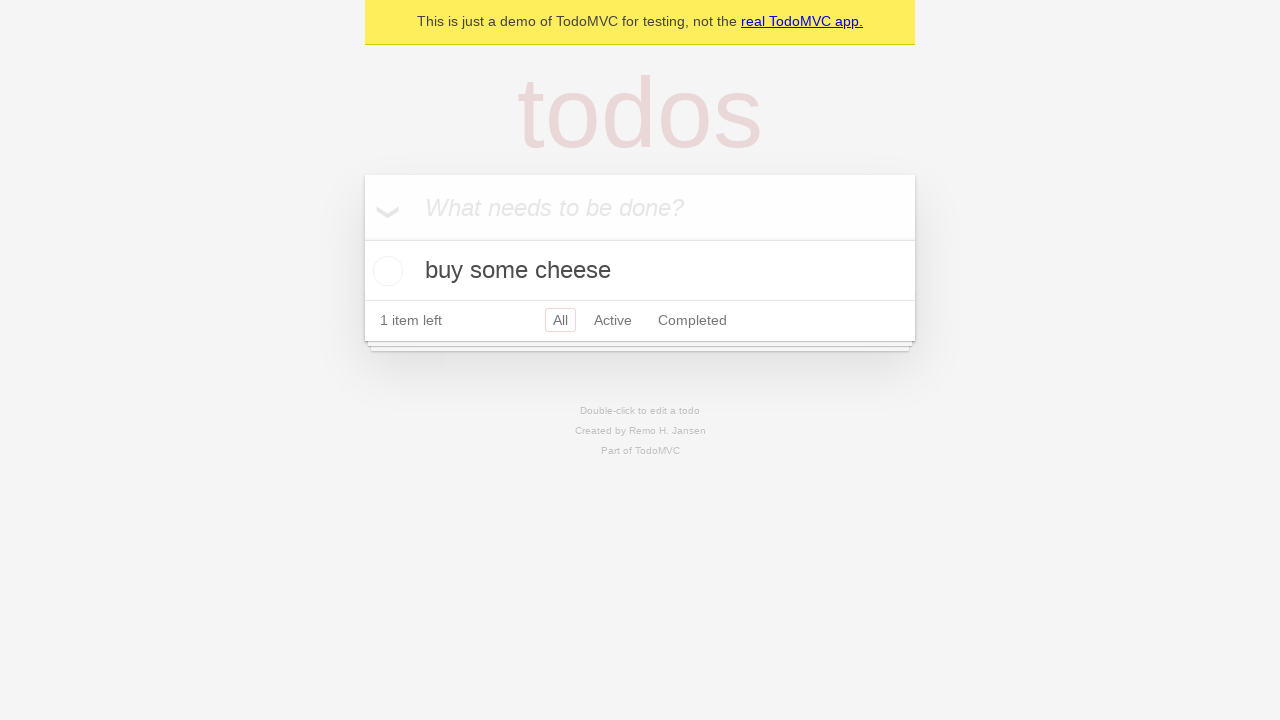

Filled todo input with 'feed the cat' on internal:attr=[placeholder="What needs to be done?"i]
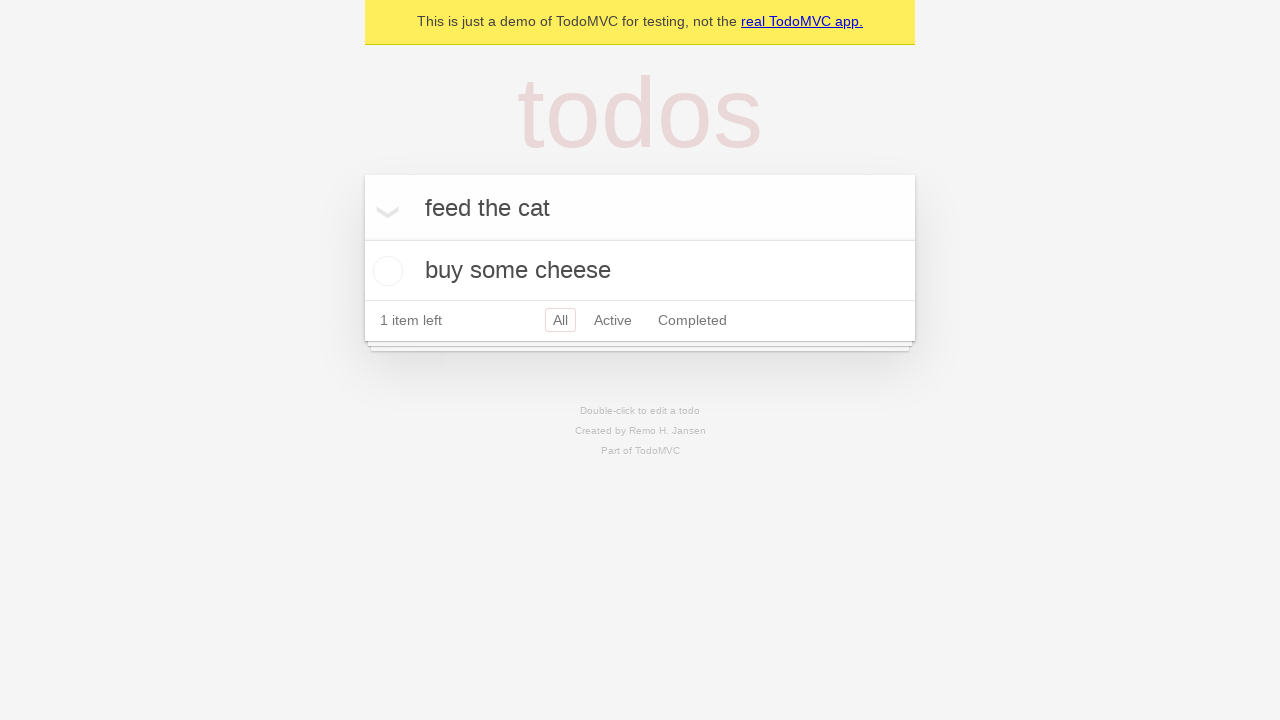

Pressed Enter to add second todo on internal:attr=[placeholder="What needs to be done?"i]
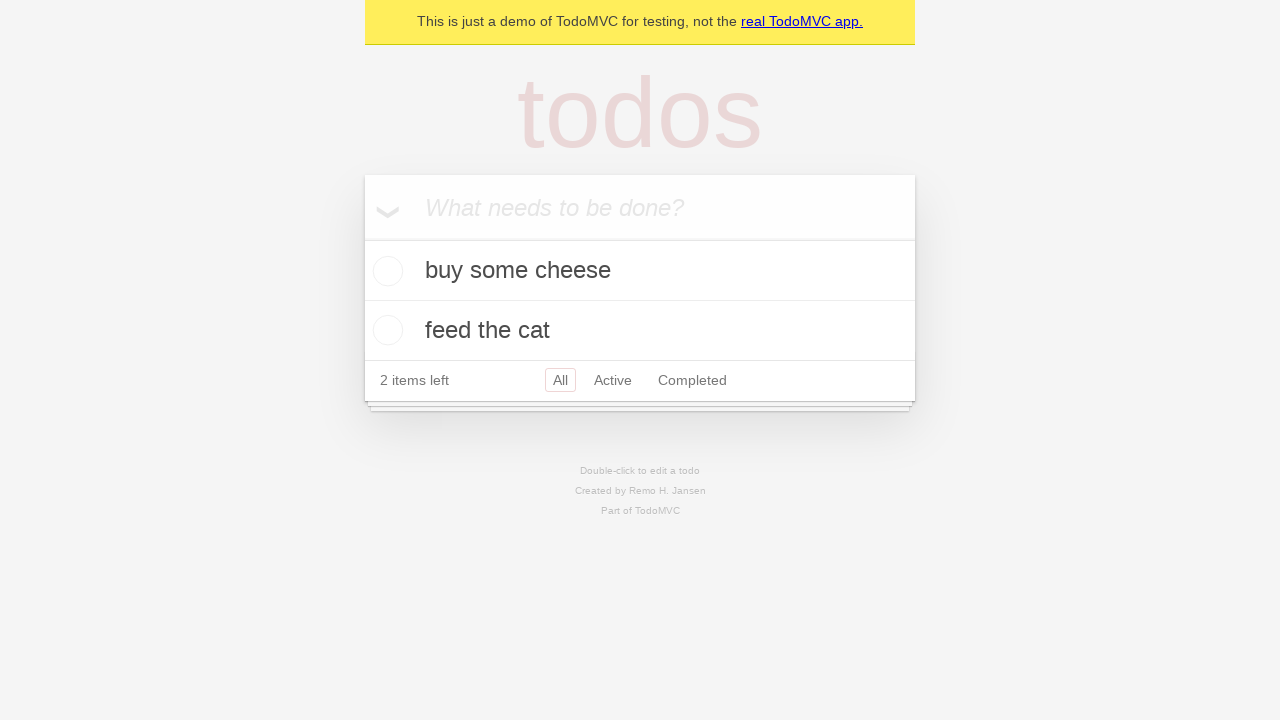

Filled todo input with 'book a doctors appointment' on internal:attr=[placeholder="What needs to be done?"i]
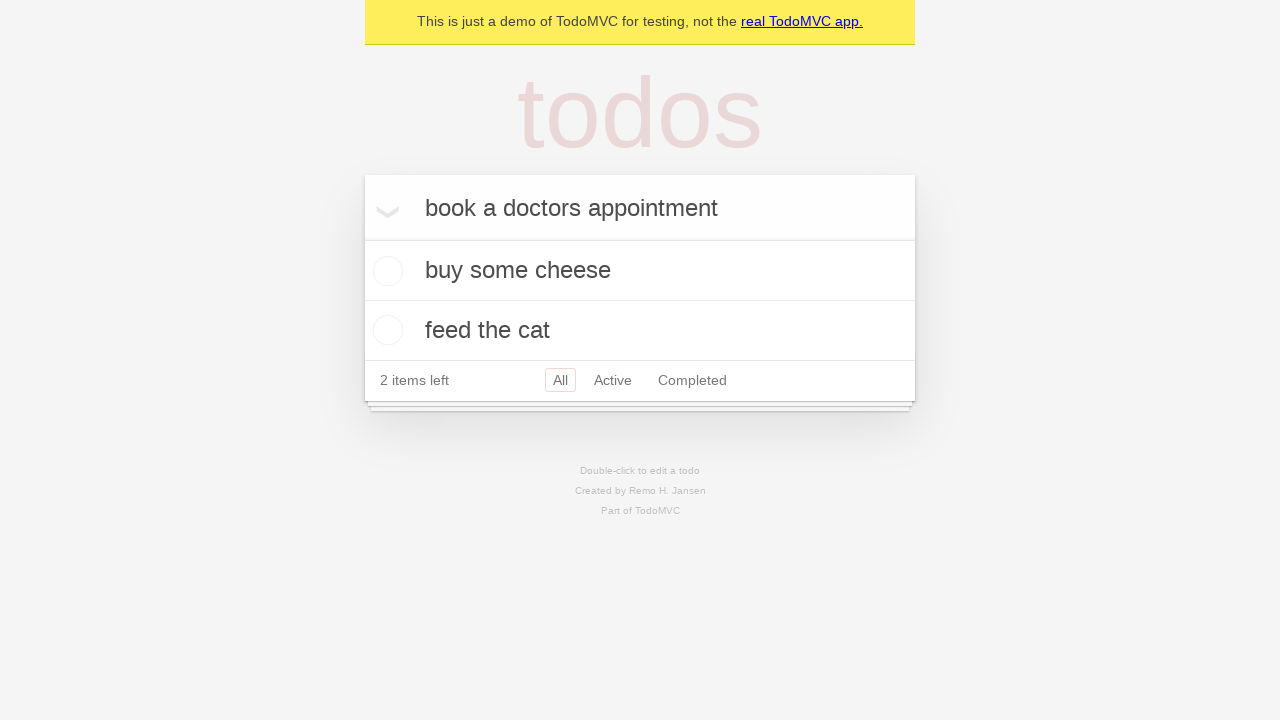

Pressed Enter to add third todo on internal:attr=[placeholder="What needs to be done?"i]
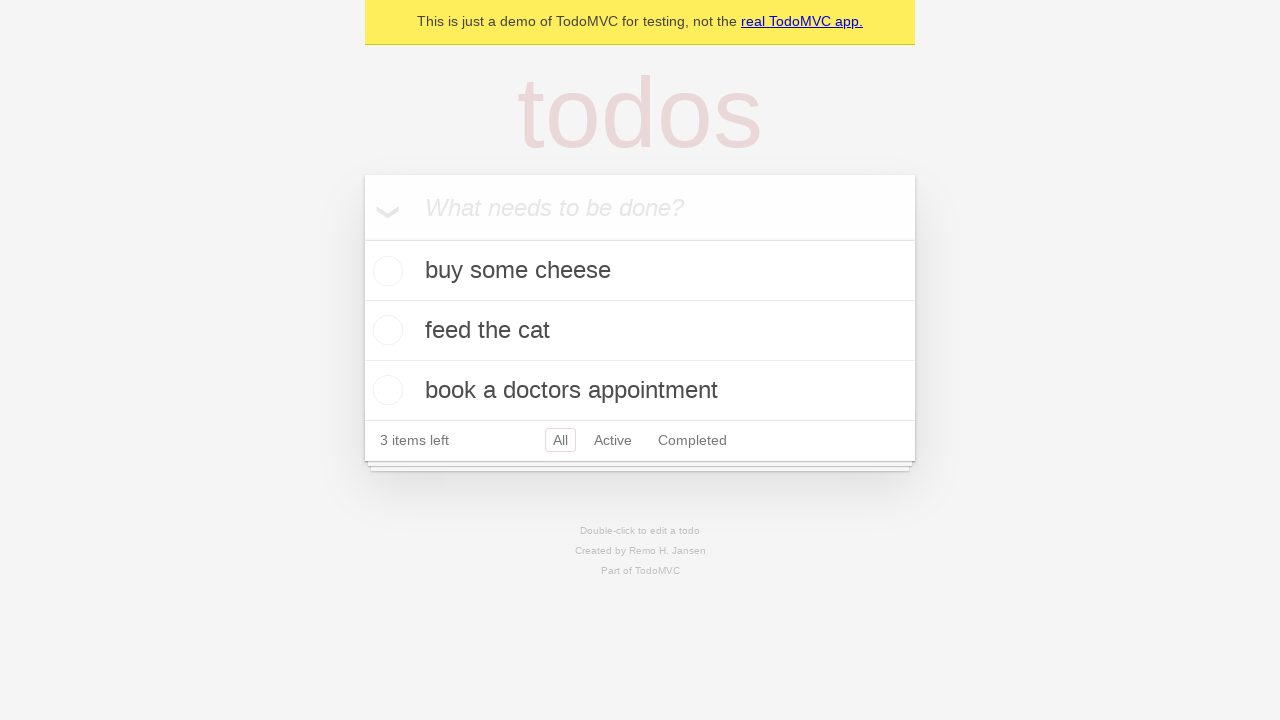

Checked 'Mark all as complete' toggle to mark all todos as complete at (362, 238) on internal:label="Mark all as complete"i
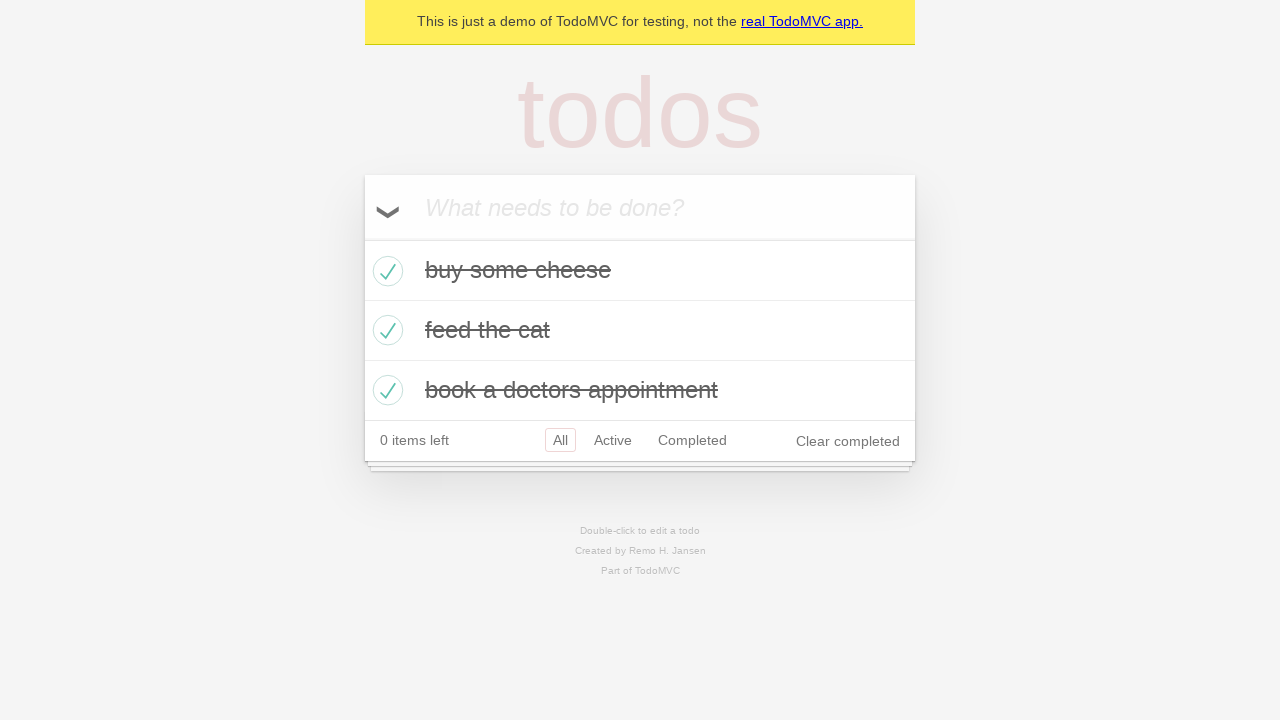

Unchecked 'Mark all as complete' toggle to clear all todo completions at (362, 238) on internal:label="Mark all as complete"i
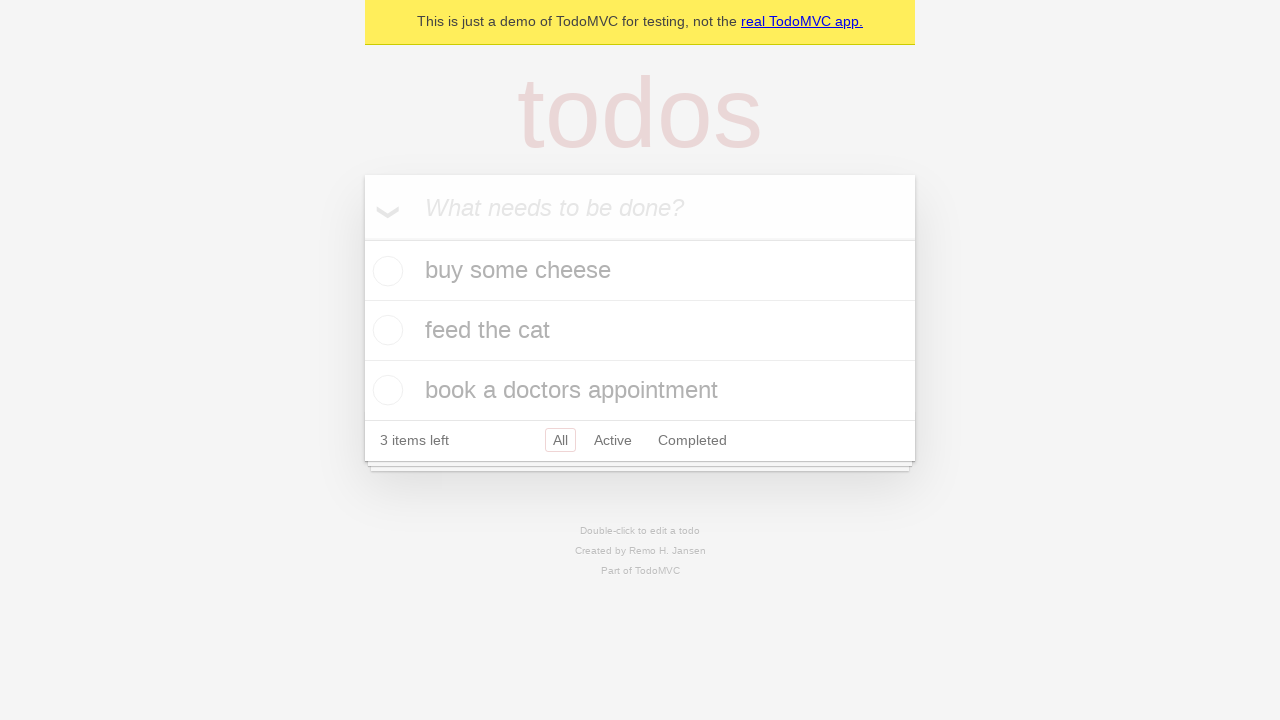

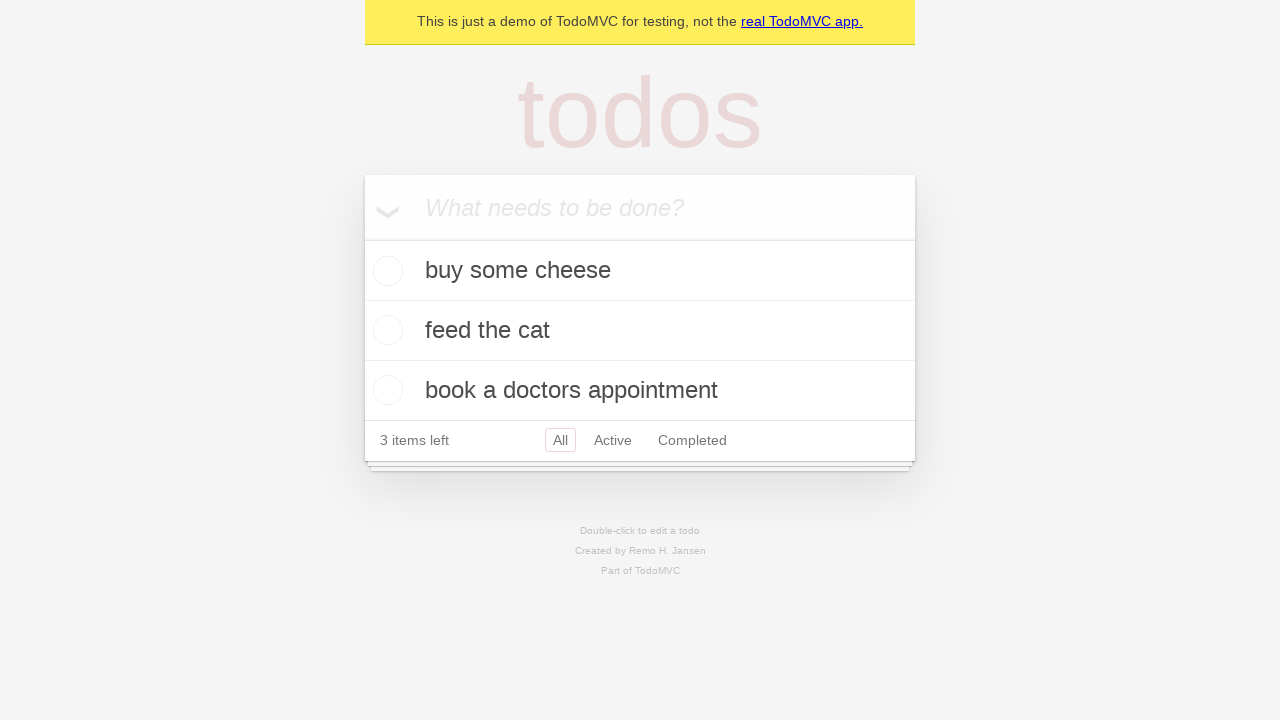